Tests file upload functionality on filebin.net by selecting a file through the file input field

Starting URL: https://filebin.net/

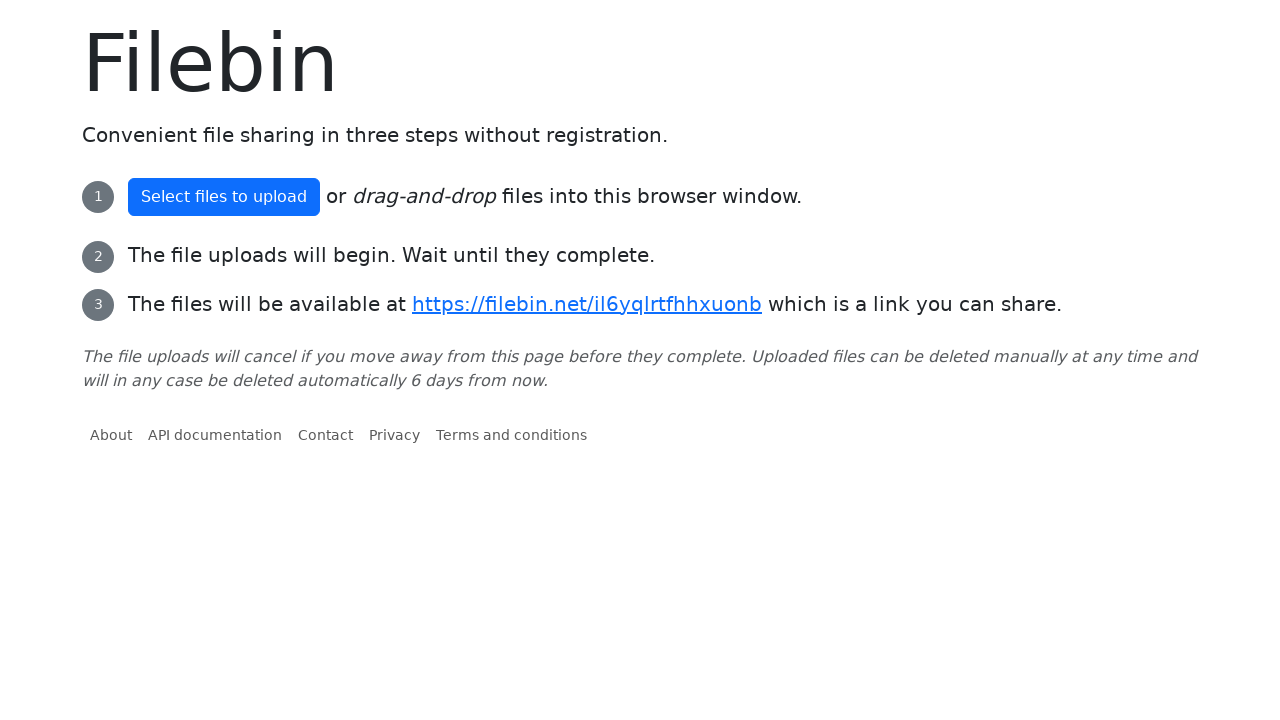

Set input file 'test_upload_image.txt' using file input field
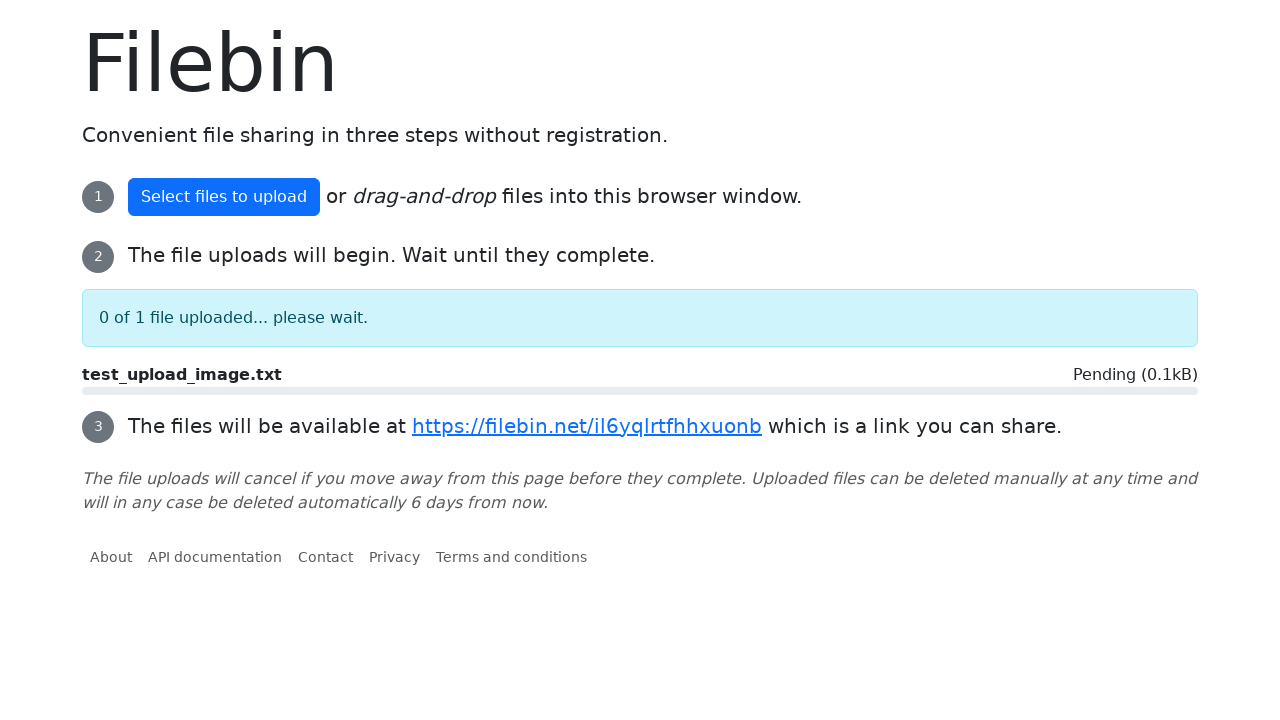

Verified that uploaded file 'test_upload_image.txt' appears on page
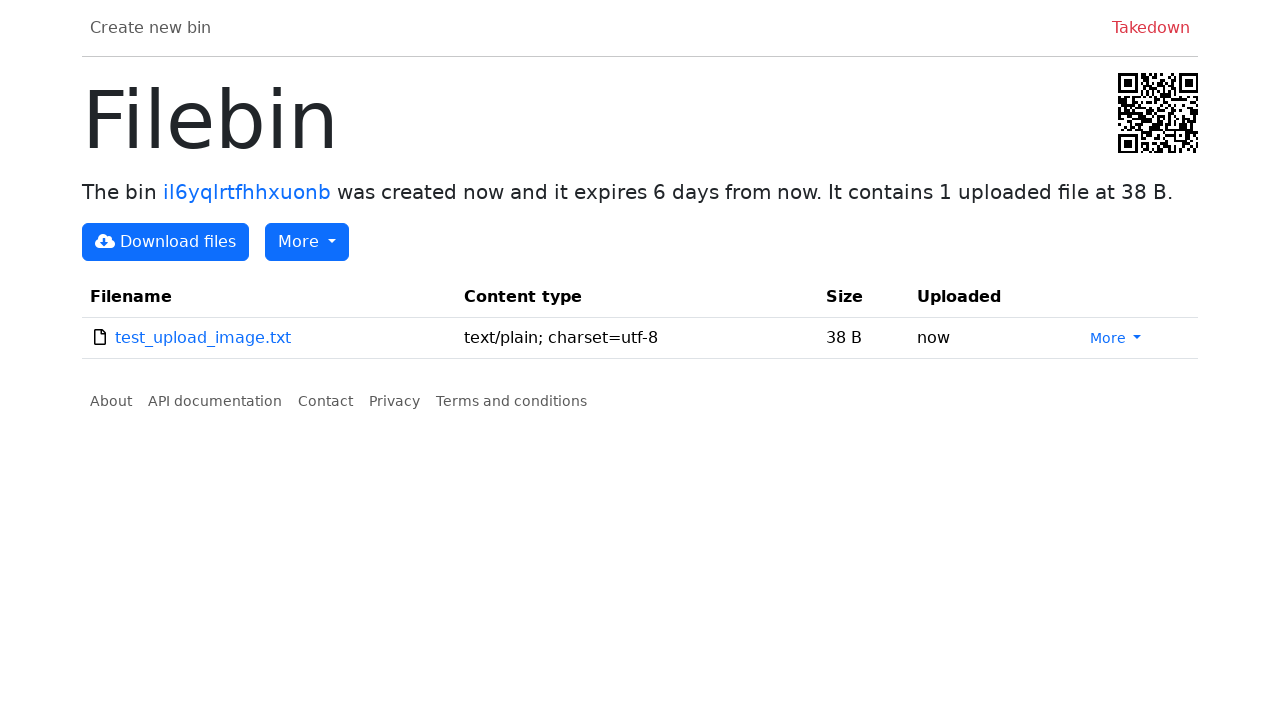

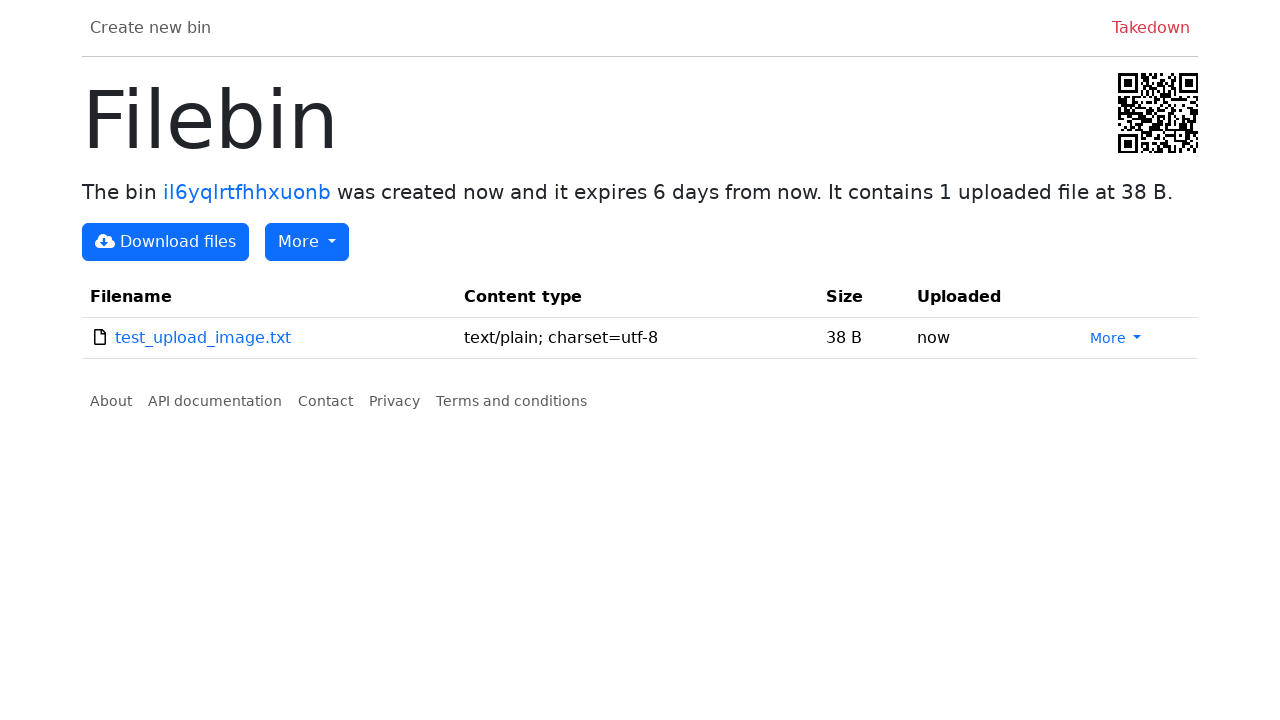